Navigates to the Koel app homepage and verifies that the page URL loads correctly.

Starting URL: https://qa.koel.app/

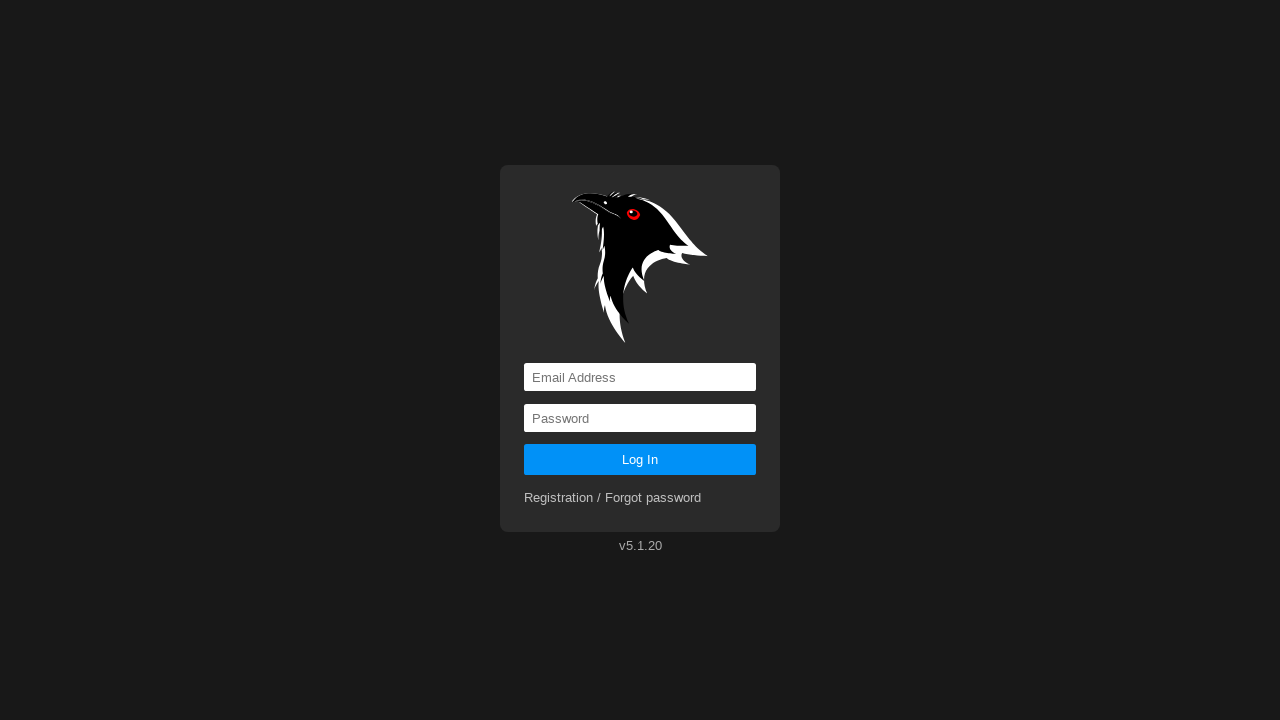

Navigated to Koel app homepage at https://qa.koel.app/
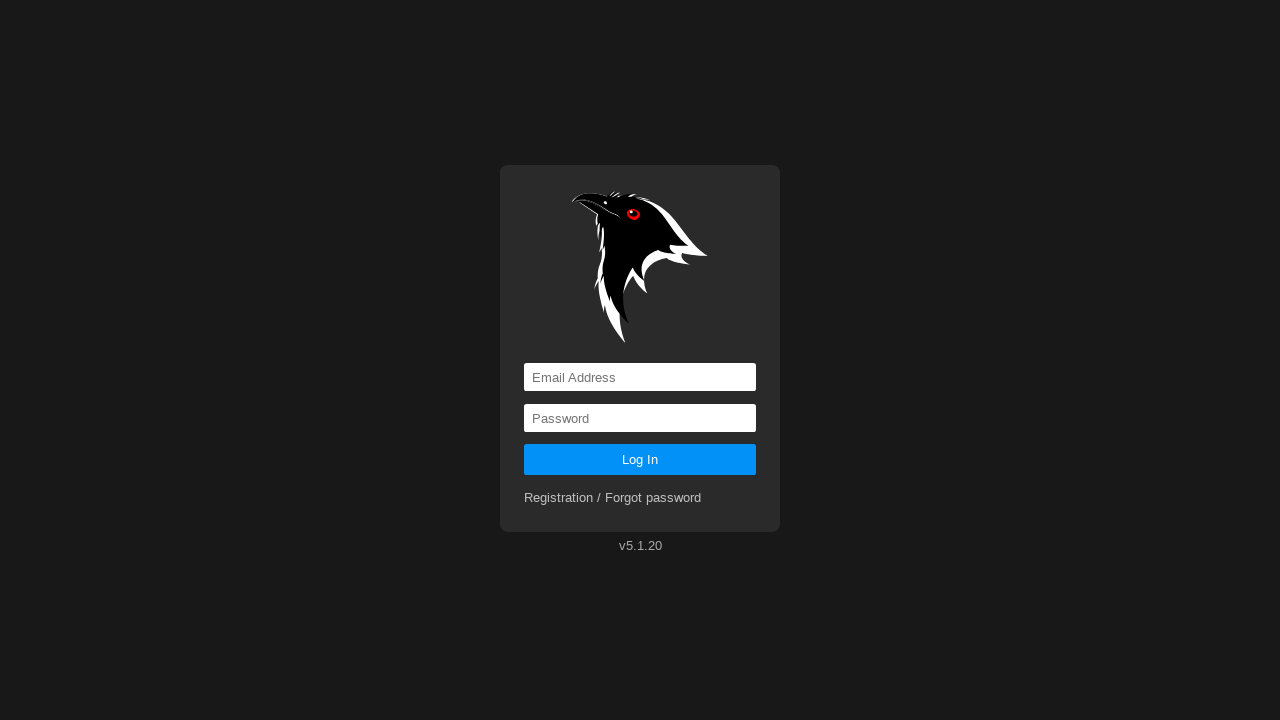

Verified page URL loaded correctly - assertion passed
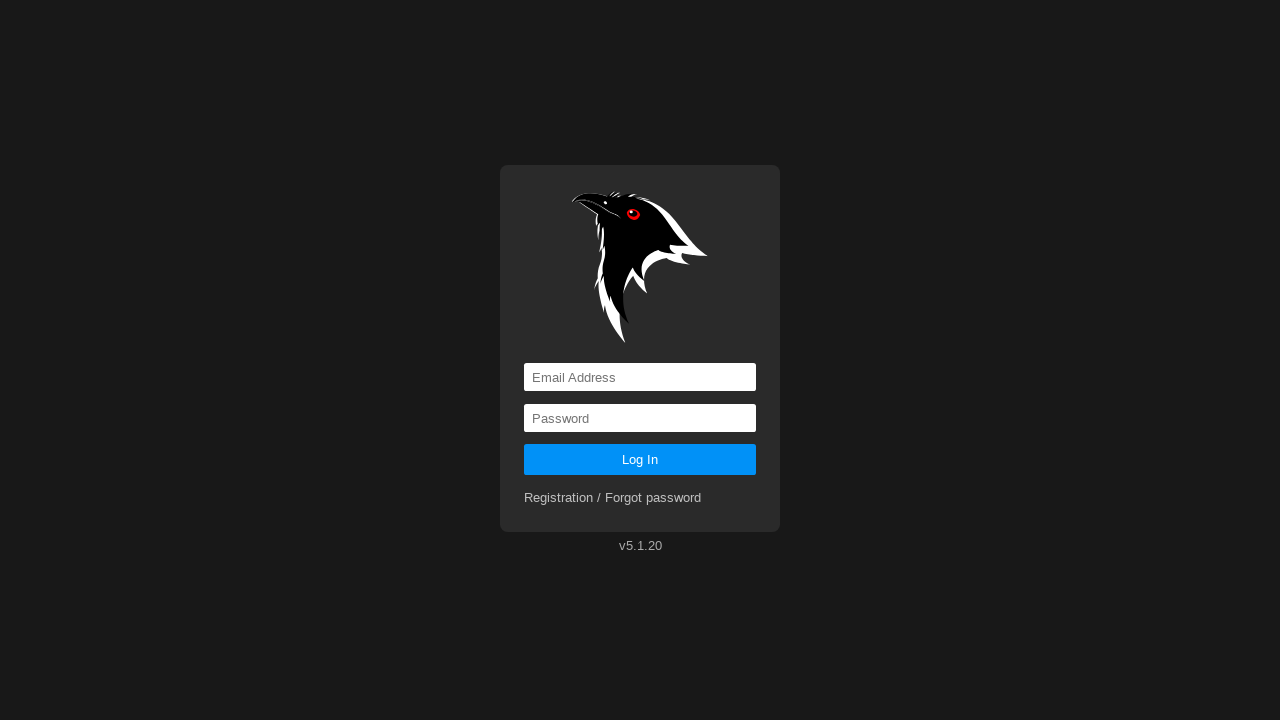

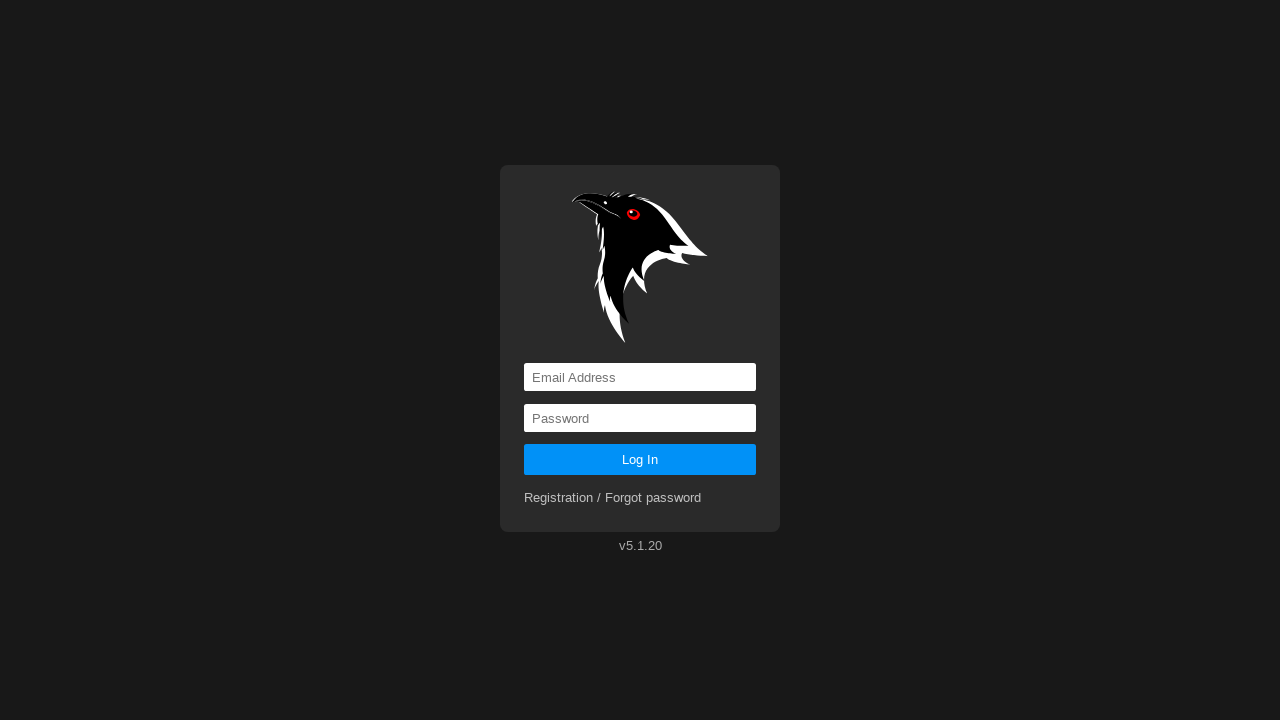